Tests regular button clicks by clicking a button multiple times and verifying the click counter increases correctly

Starting URL: https://osstep.github.io/action_click

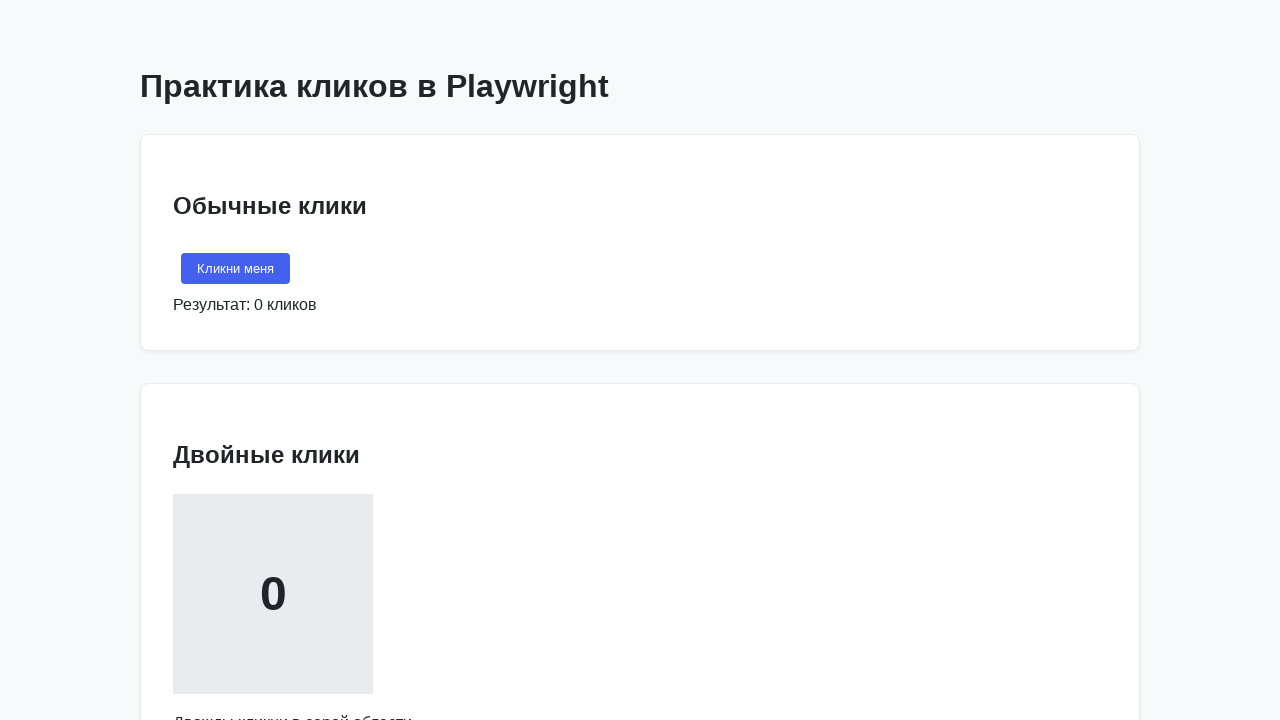

Clicked 'Кликни меня' button for the first time at (236, 269) on internal:text="\u041a\u043b\u0438\u043a\u043d\u0438 \u043c\u0435\u043d\u044f"s
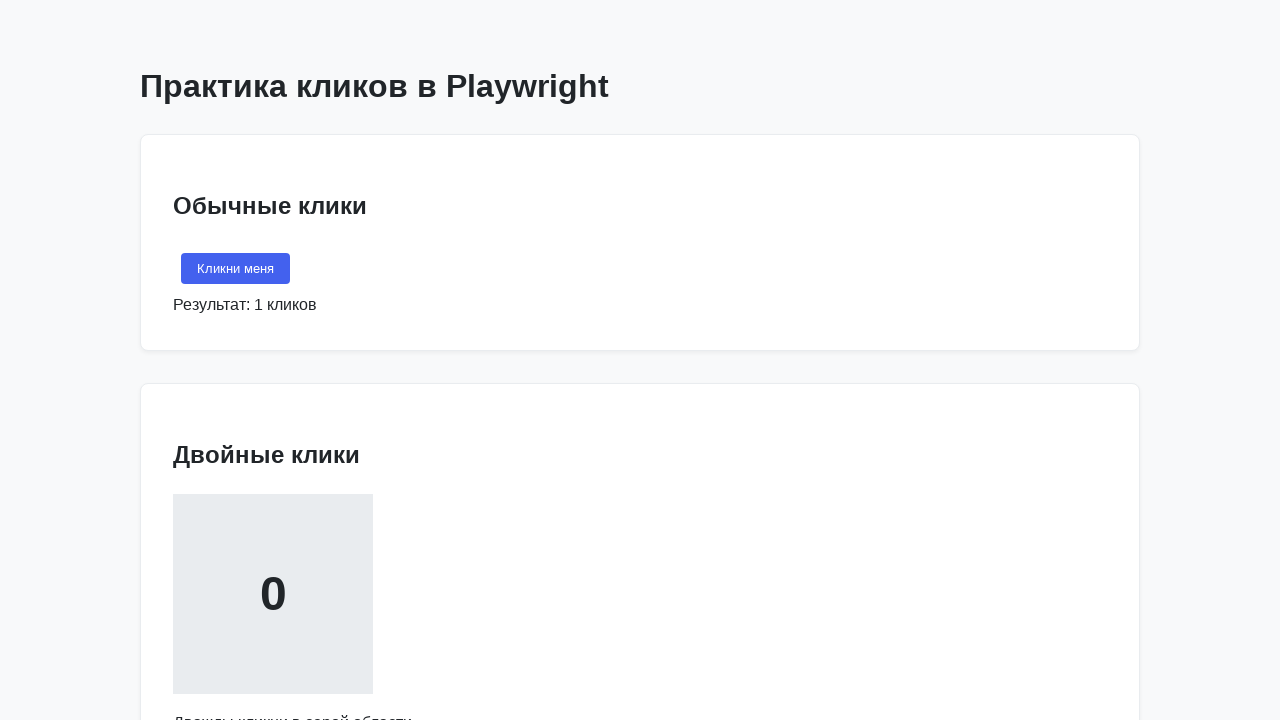

Verified counter shows 1 click
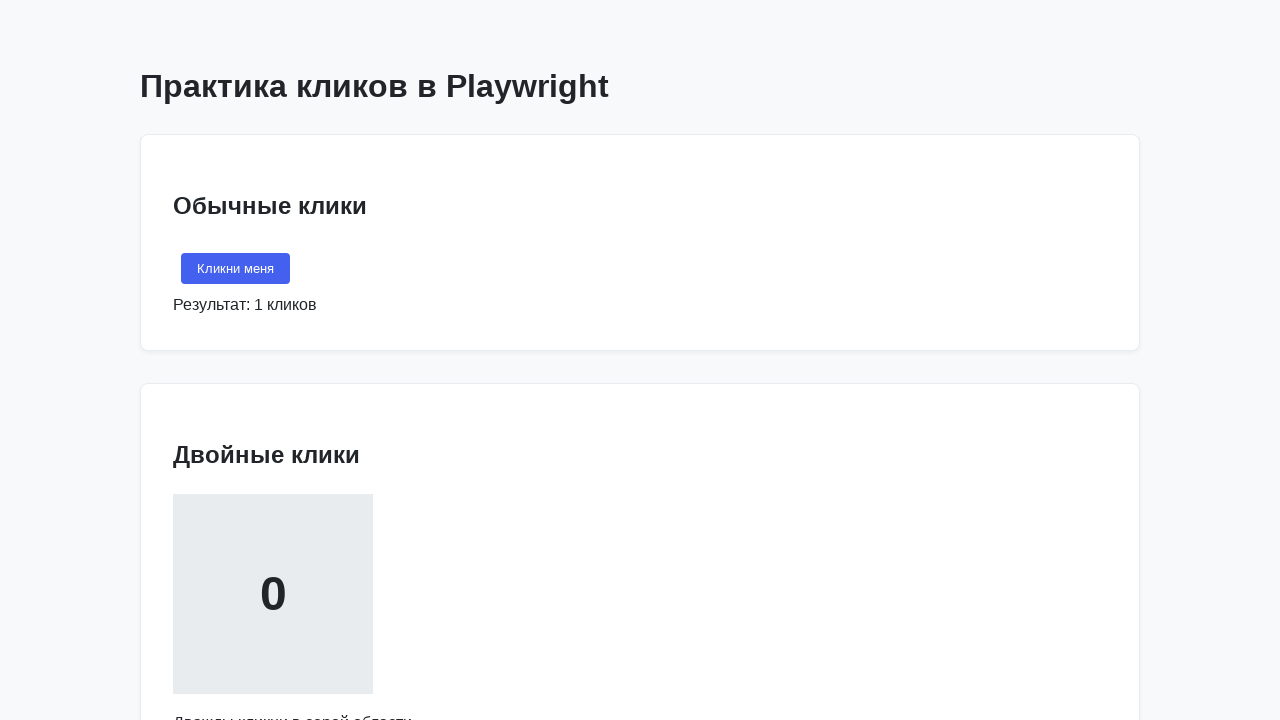

Clicked button for the second time at (236, 269) on internal:text="\u041a\u043b\u0438\u043a\u043d\u0438 \u043c\u0435\u043d\u044f"s
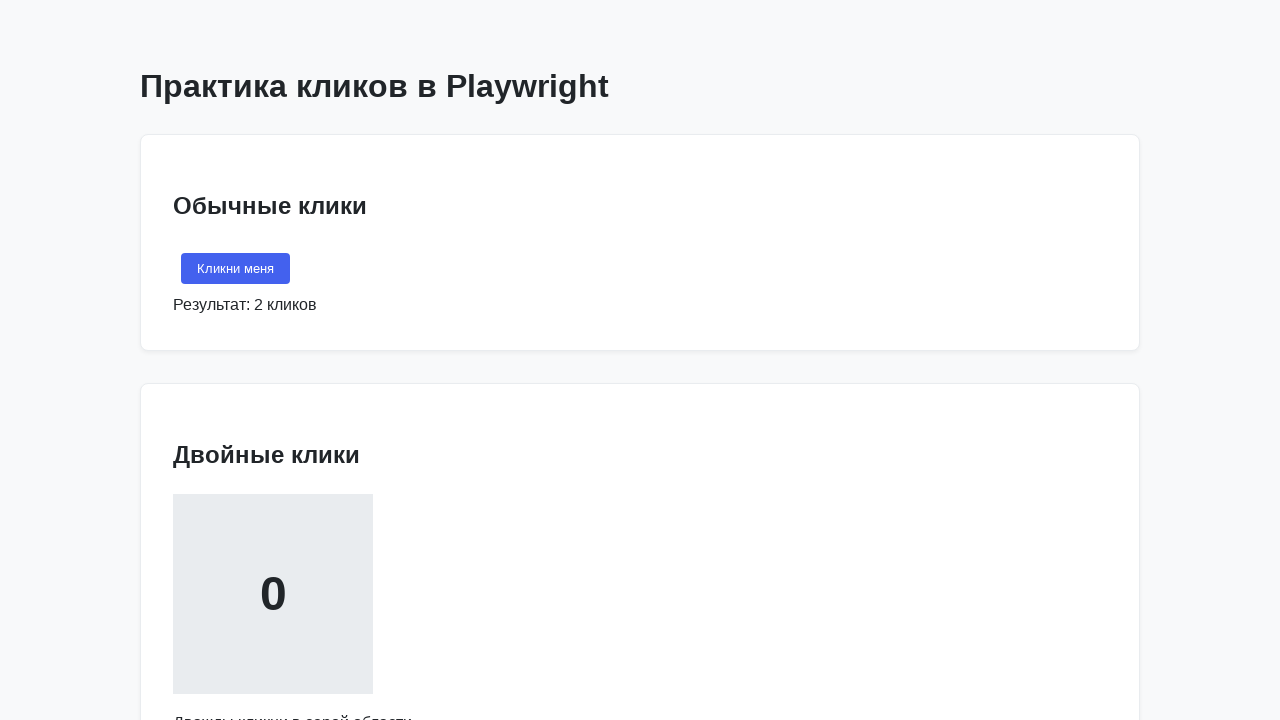

Clicked button for the third time at (236, 269) on internal:text="\u041a\u043b\u0438\u043a\u043d\u0438 \u043c\u0435\u043d\u044f"s
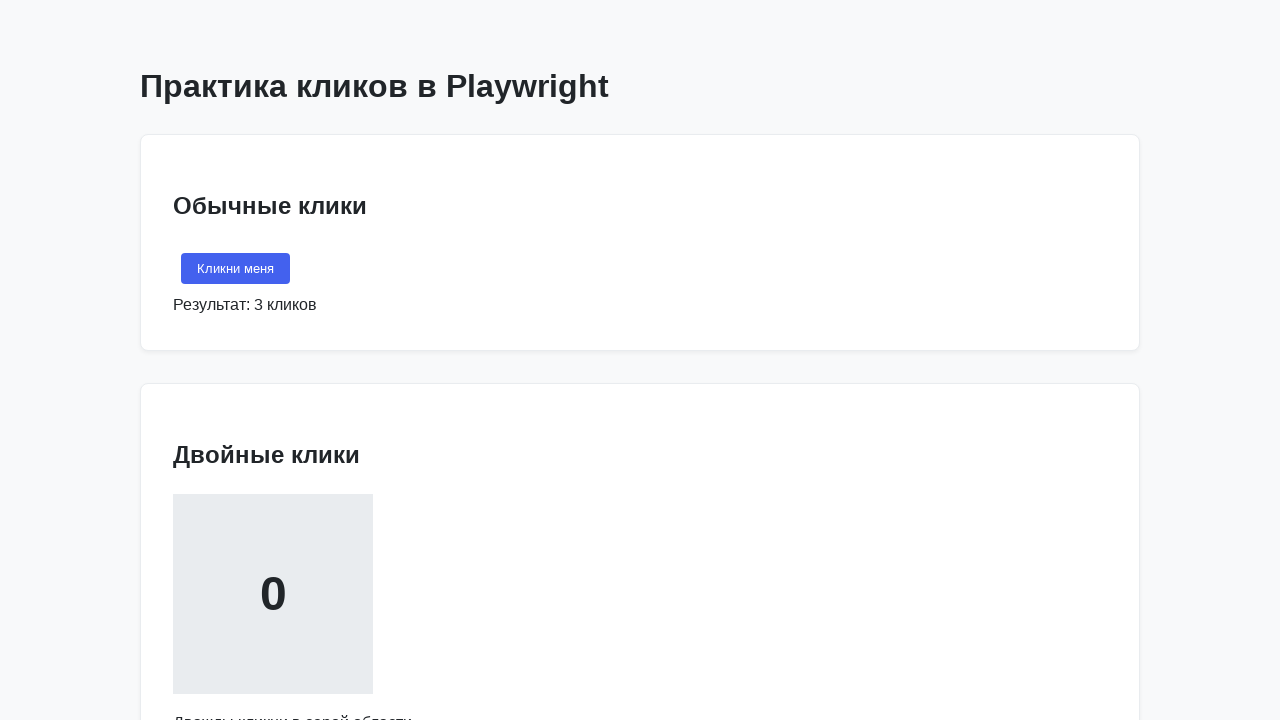

Verified counter shows 3 clicks
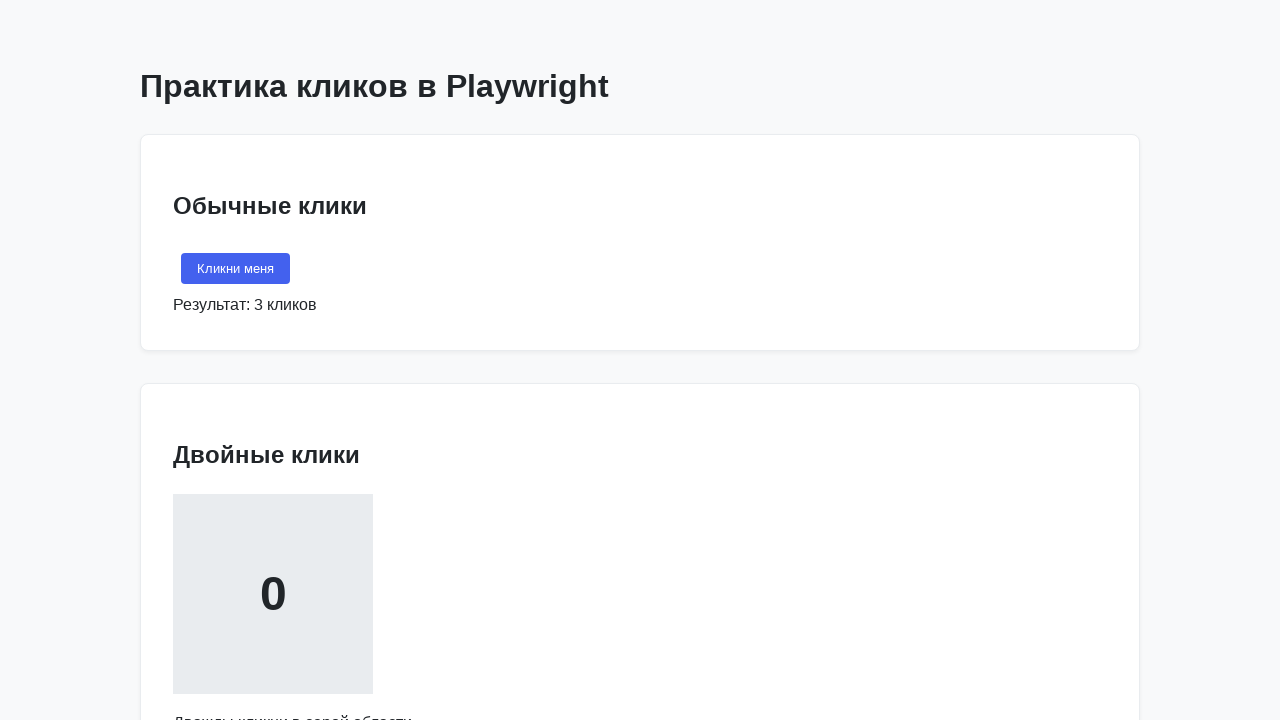

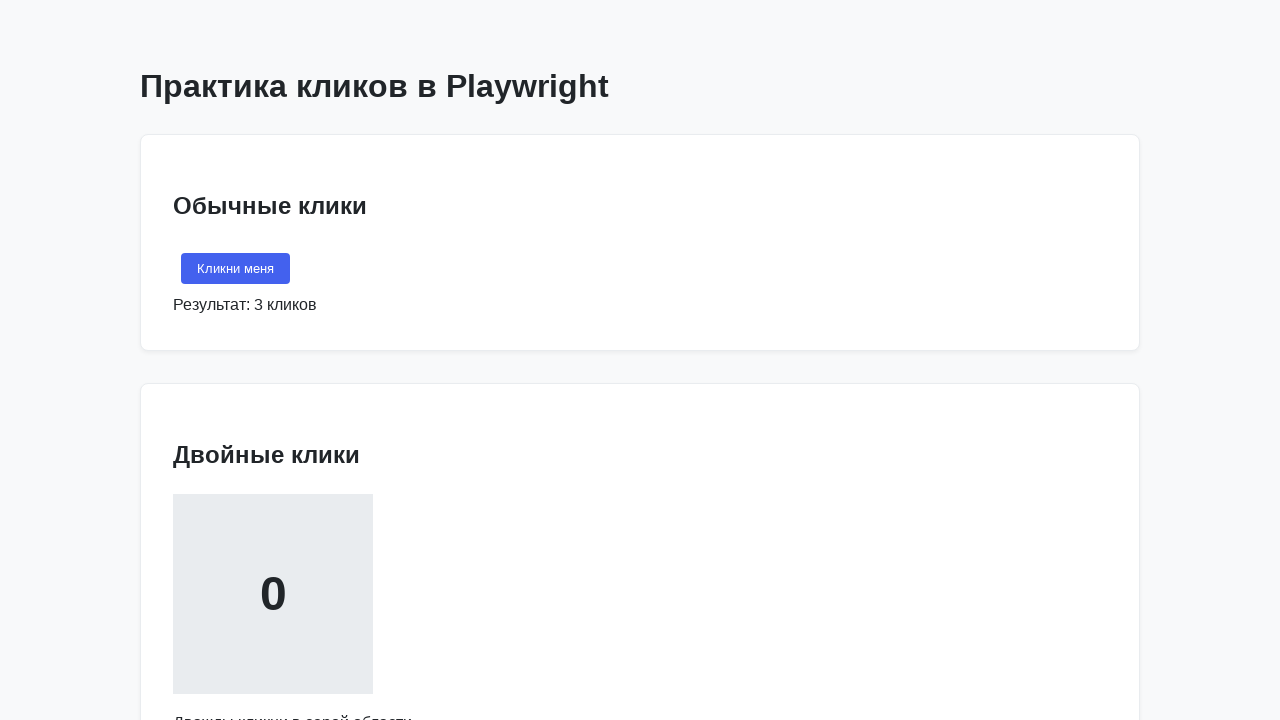